Tests dynamic page interactions by clicking to add a box, revealing a hidden input field, and typing into the revealed input to verify it becomes interactive.

Starting URL: https://www.selenium.dev/selenium/web/dynamic.html

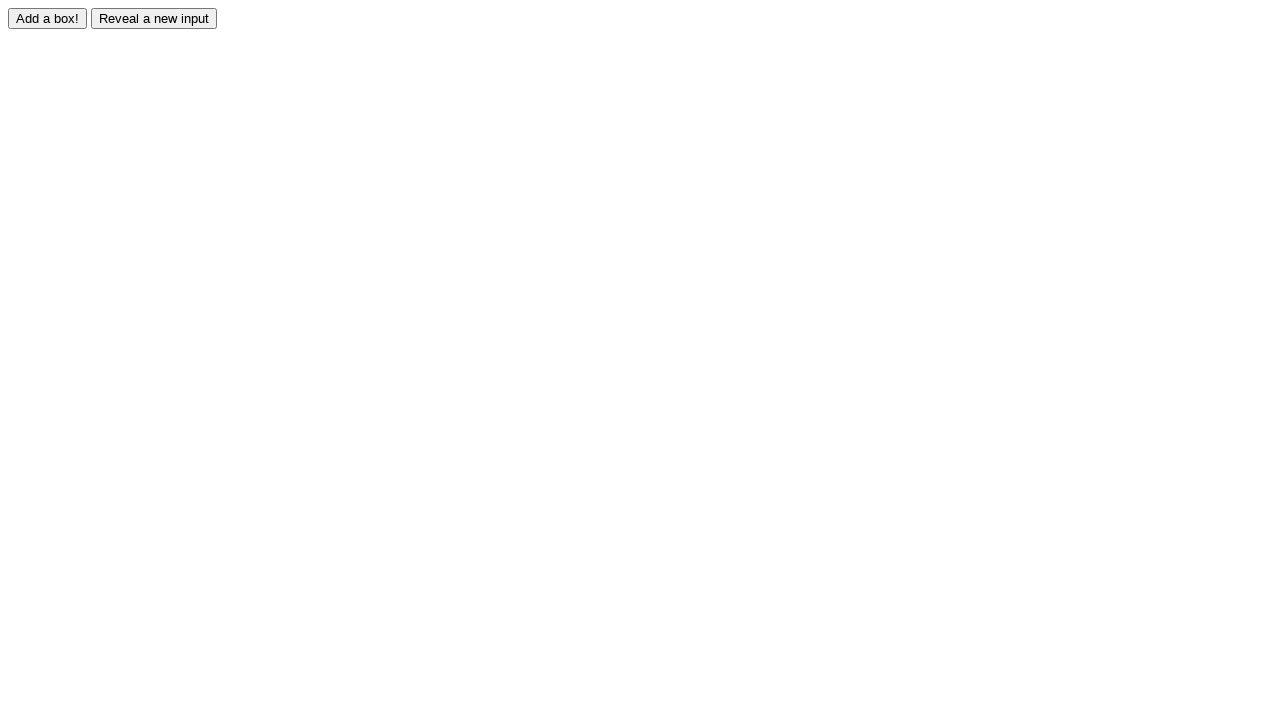

Clicked adder button to add a box at (48, 18) on #adder
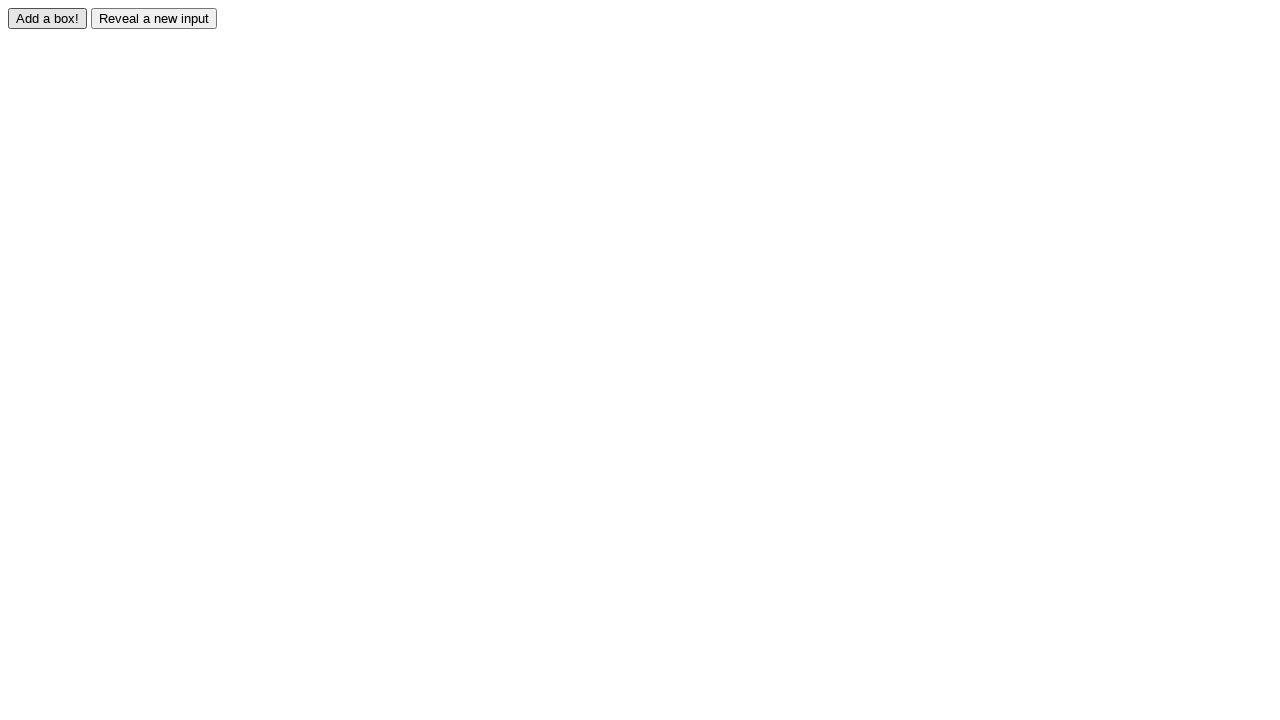

Box appeared after clicking adder button
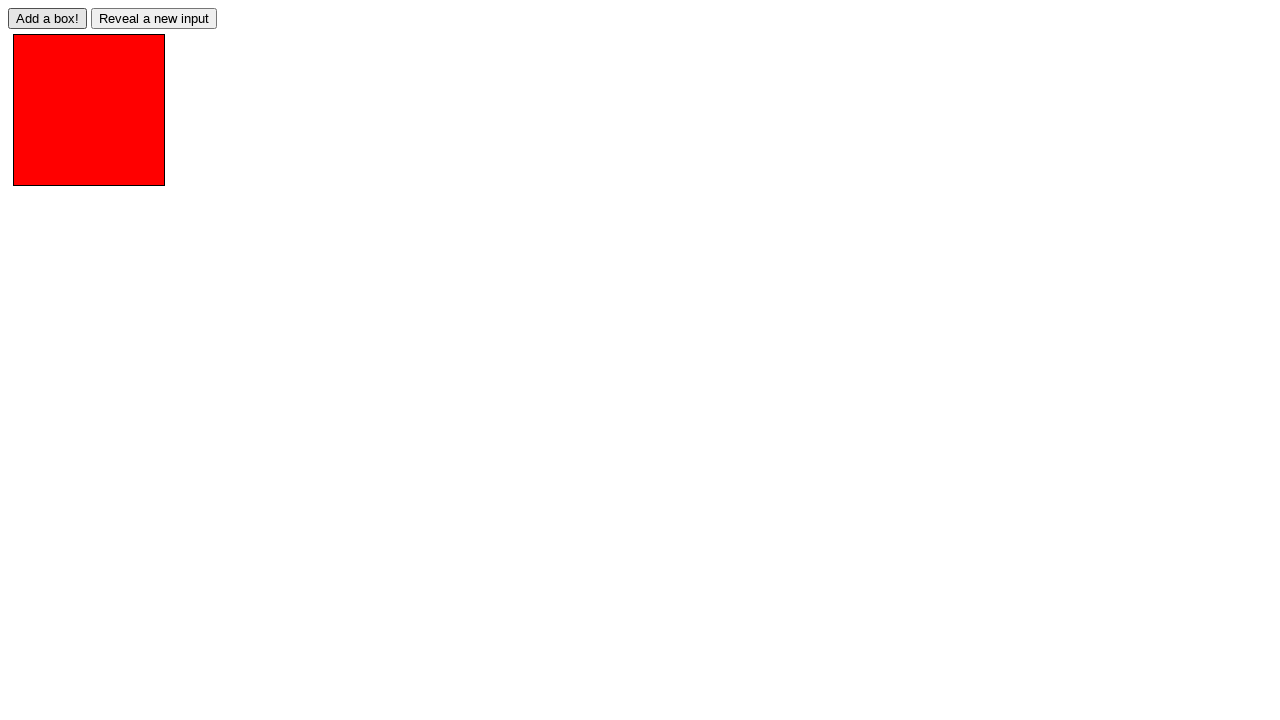

Clicked reveal button to show hidden input at (154, 18) on #reveal
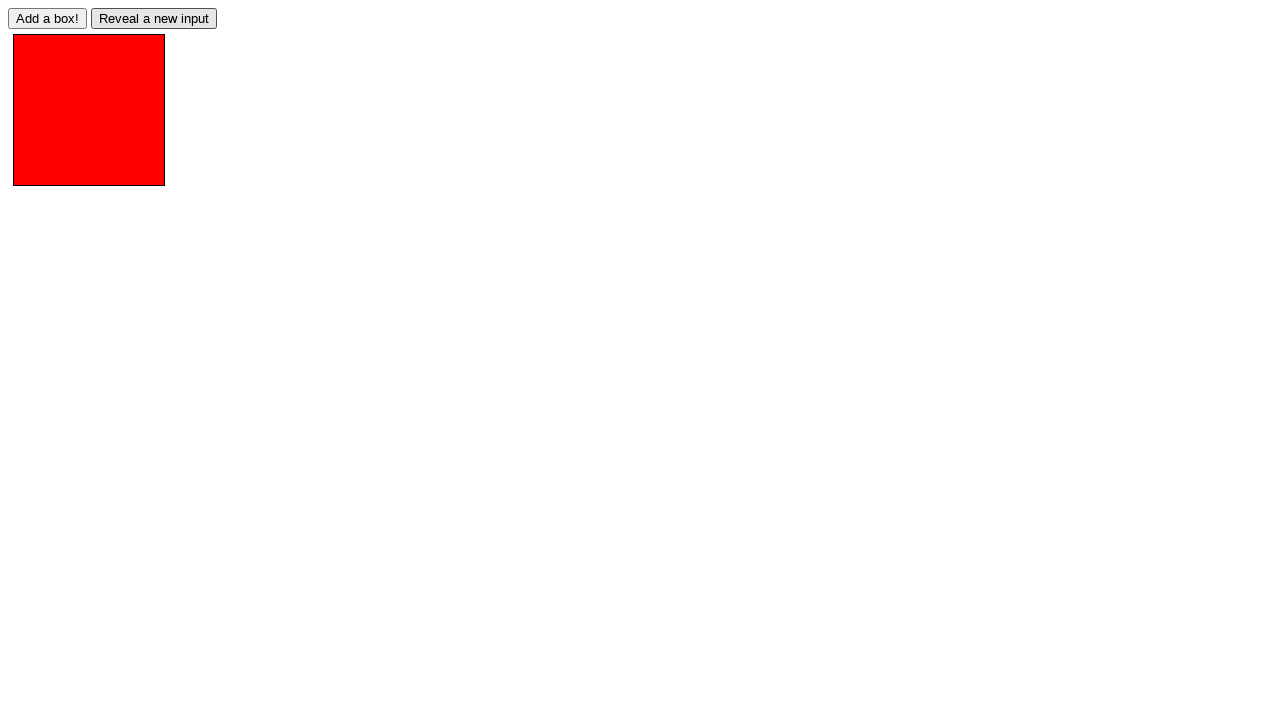

Hidden input field became visible
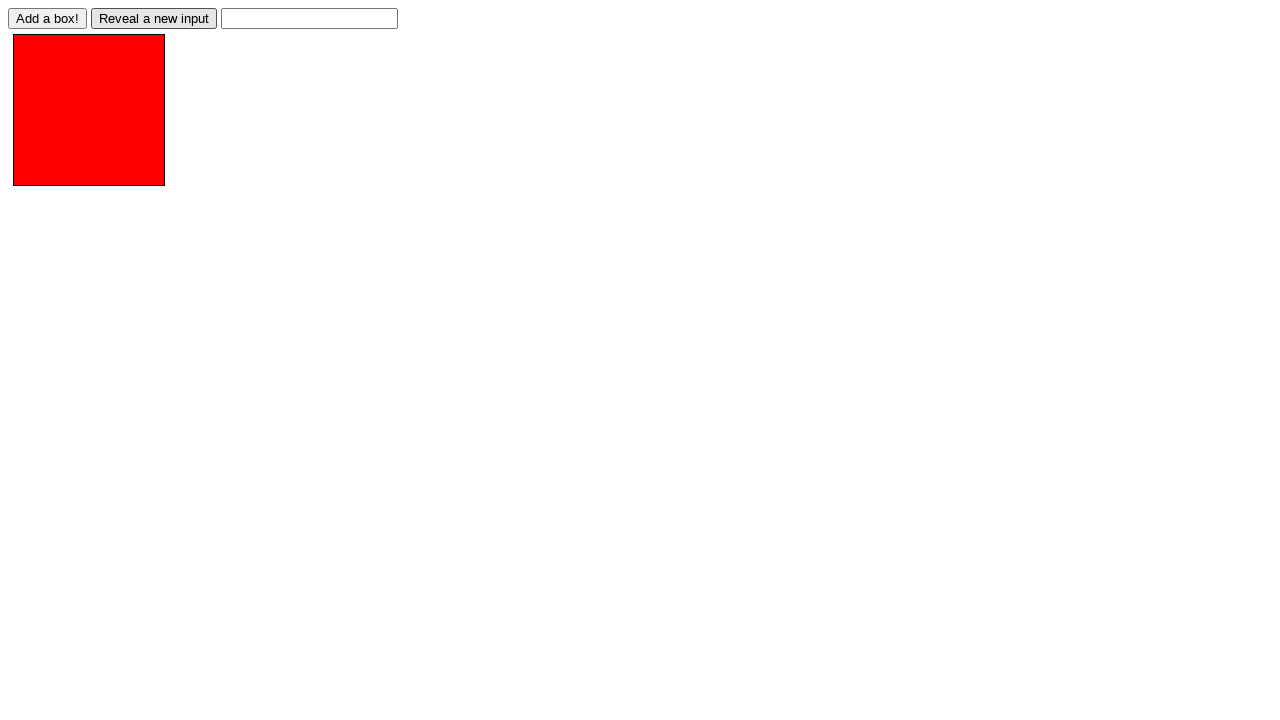

Typed 'Displayed' into the revealed input field on #revealed
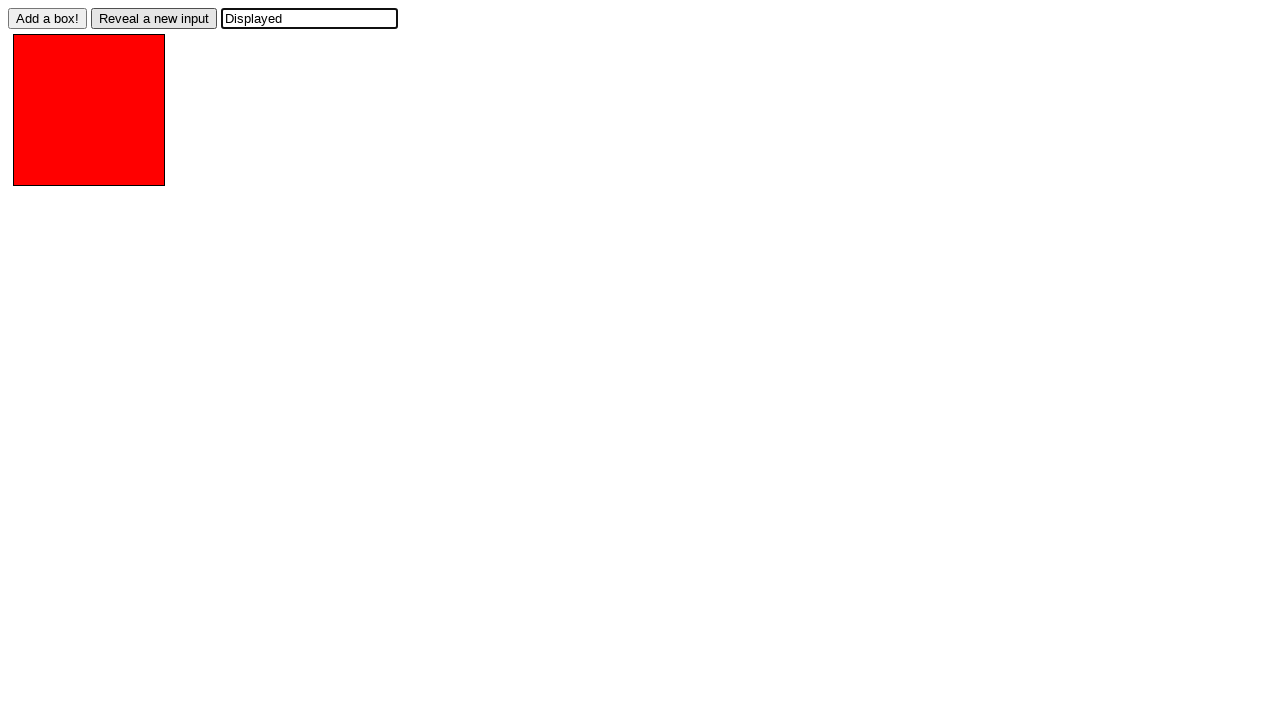

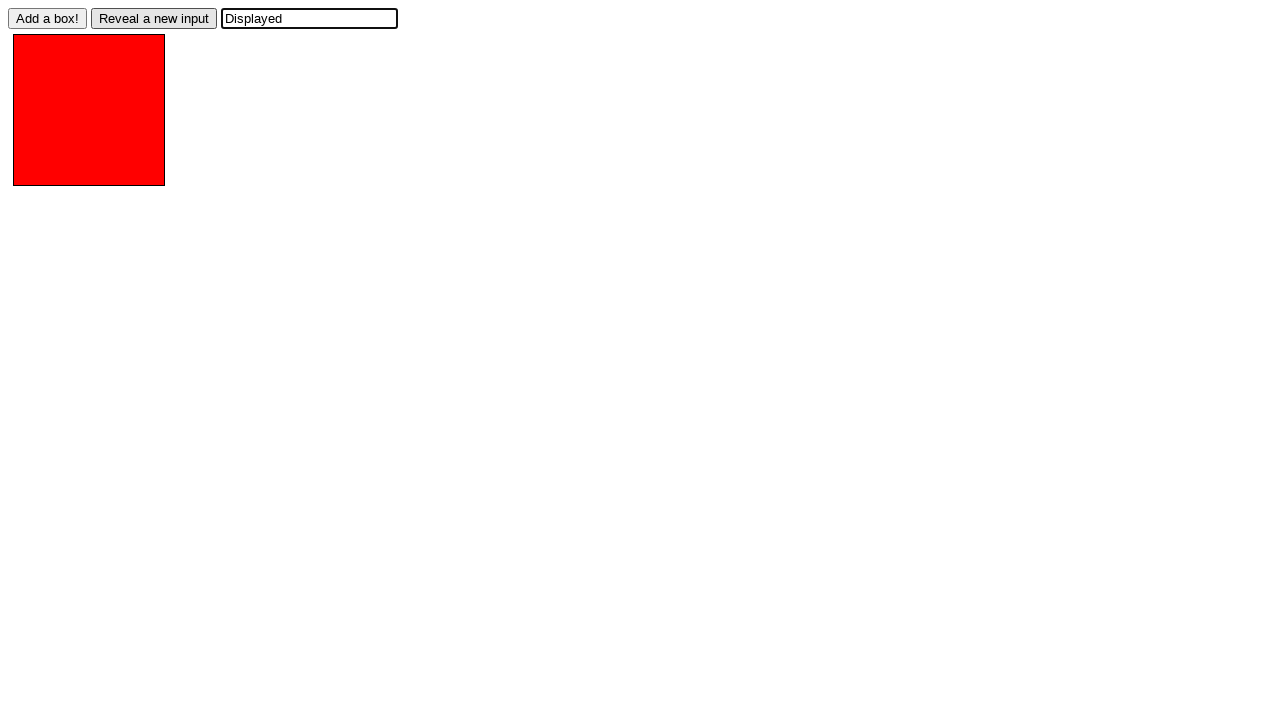